Verifies that product list is displayed on the homepage by checking for product cards

Starting URL: https://www.demoblaze.com/

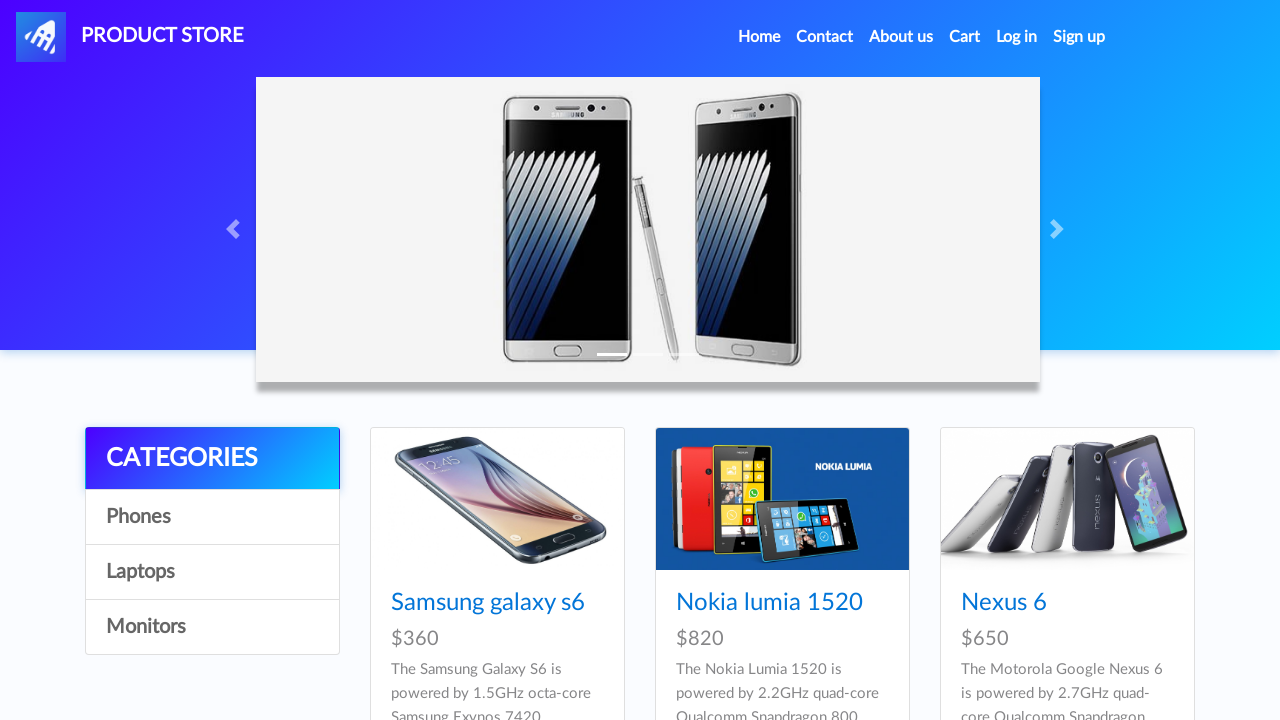

Waited for product cards to be visible
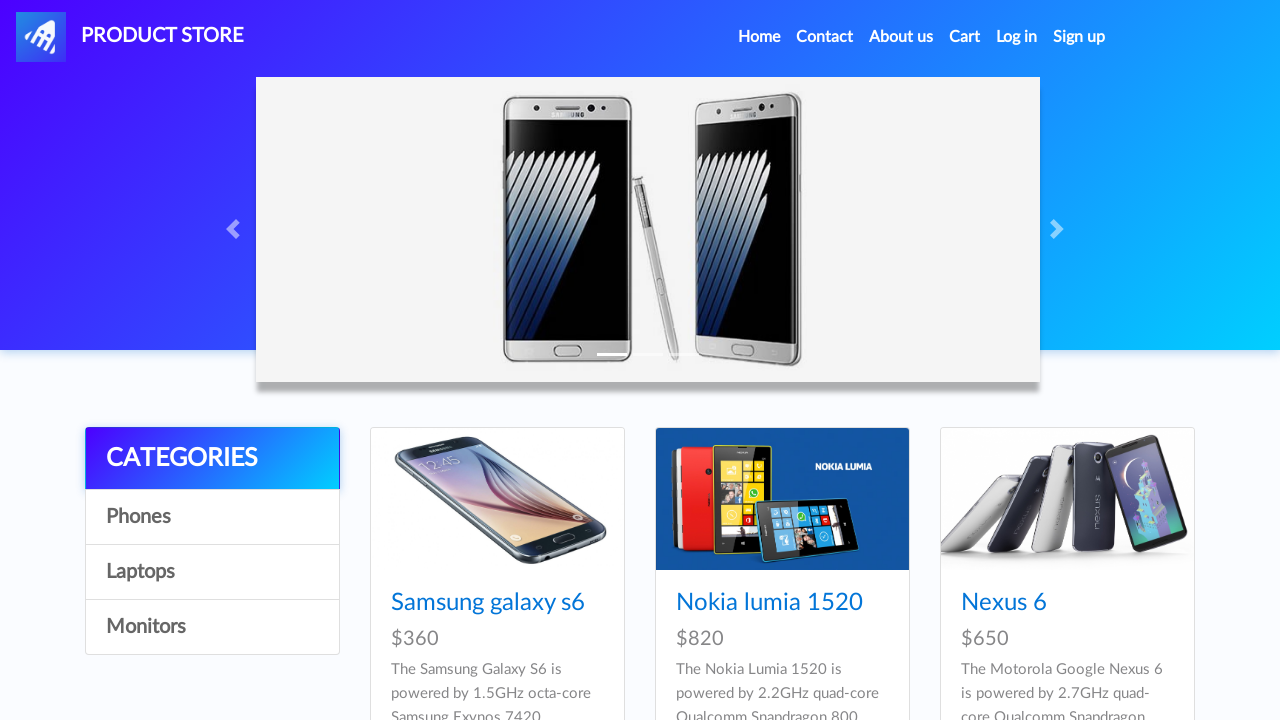

Retrieved all product title elements
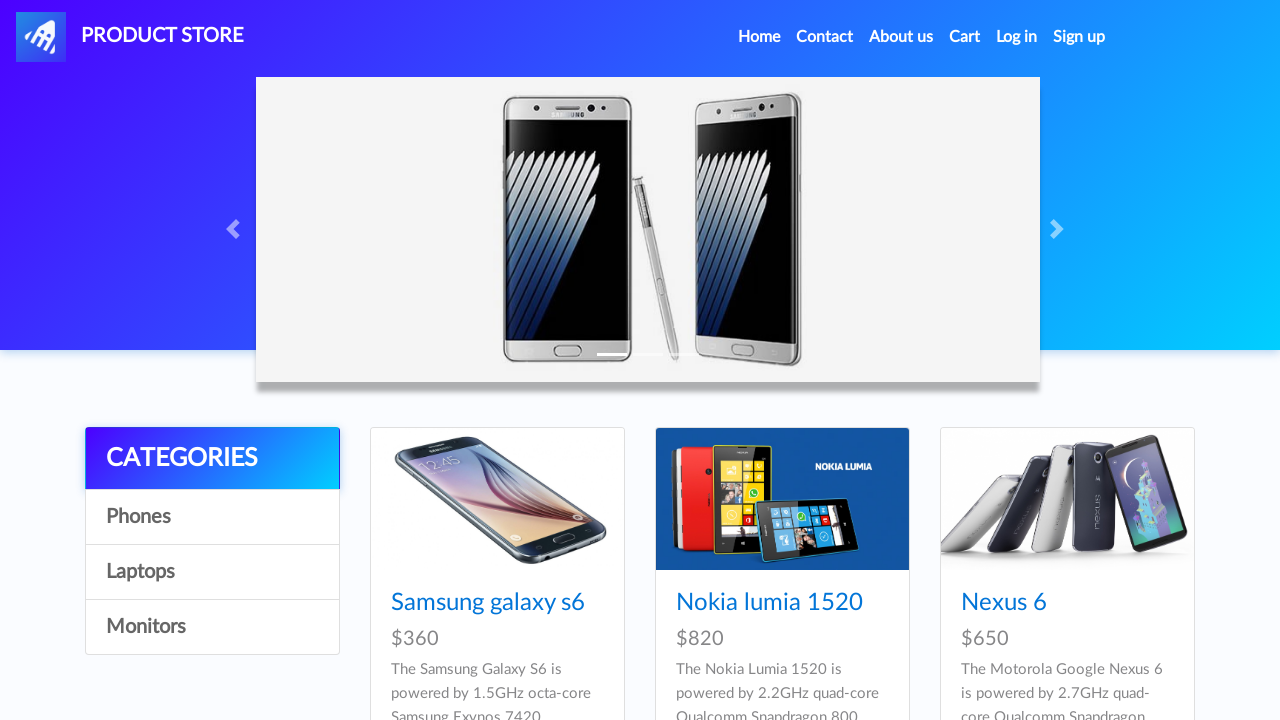

Verified product list is displayed - found 9 products
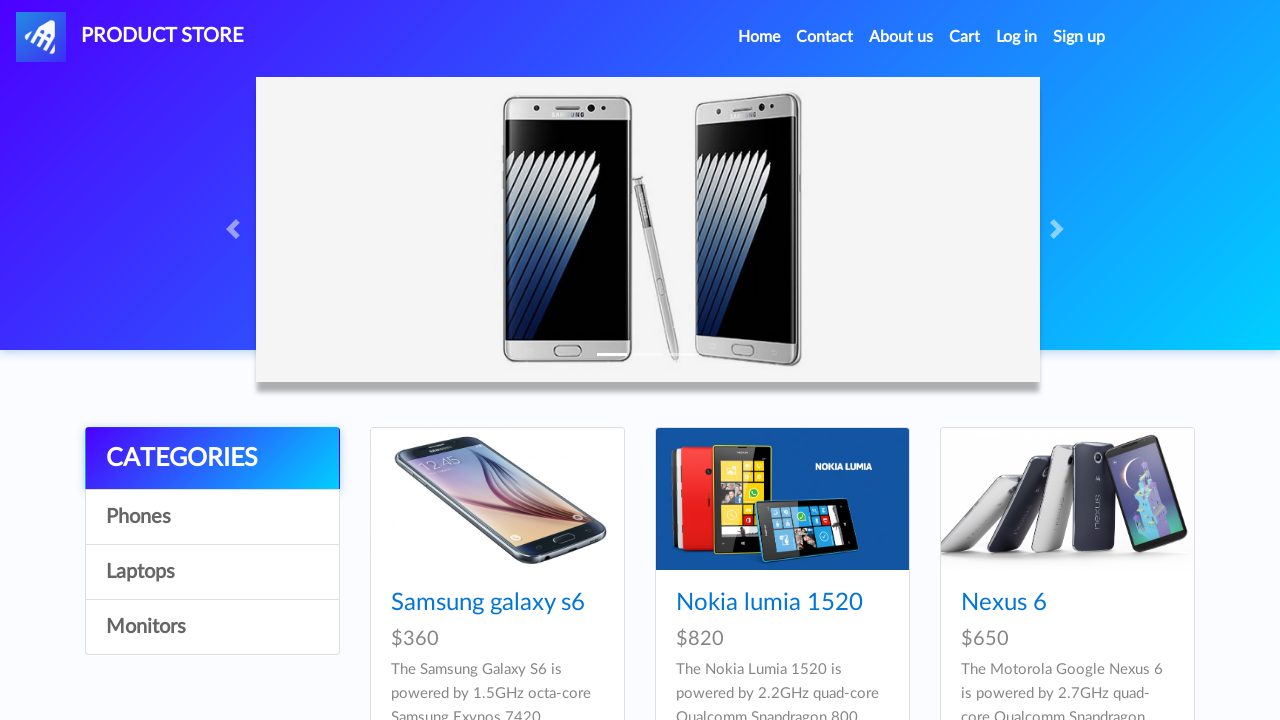

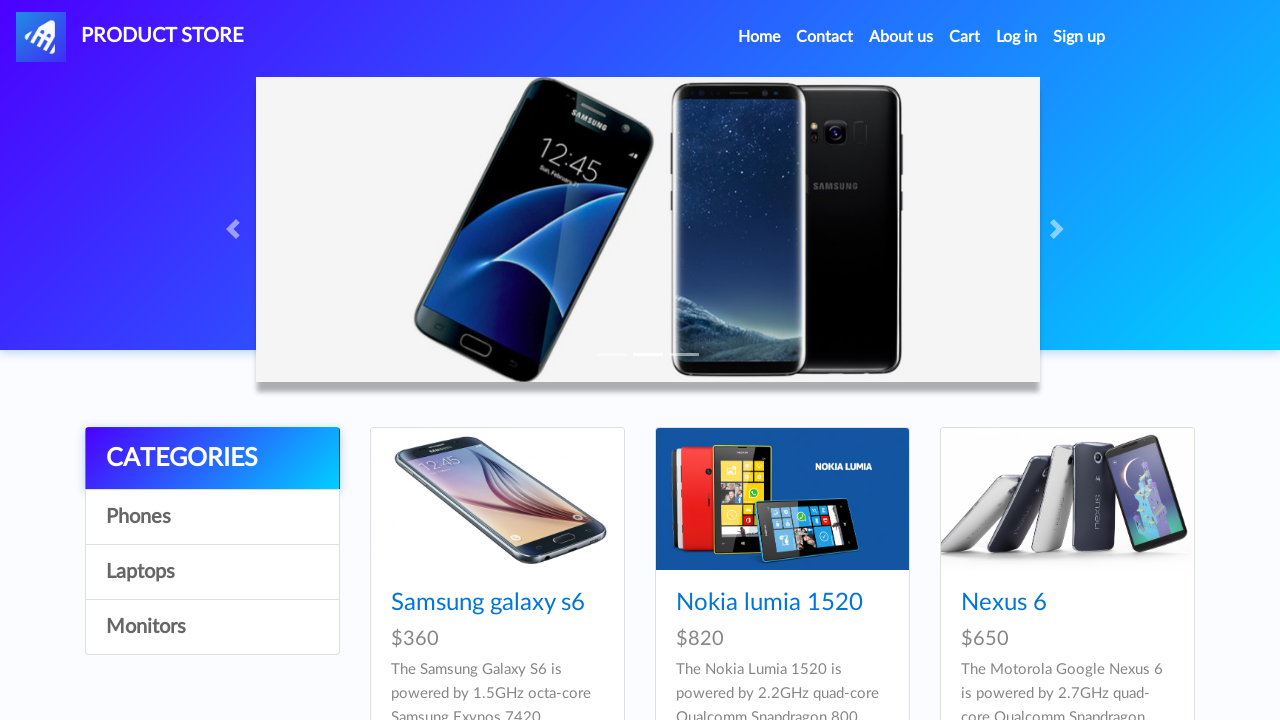